Tests page interaction on CSDN website by modifying the page title via JavaScript and clicking the "首页" (Home) link using explicit waits

Starting URL: https://www.csdn.net/

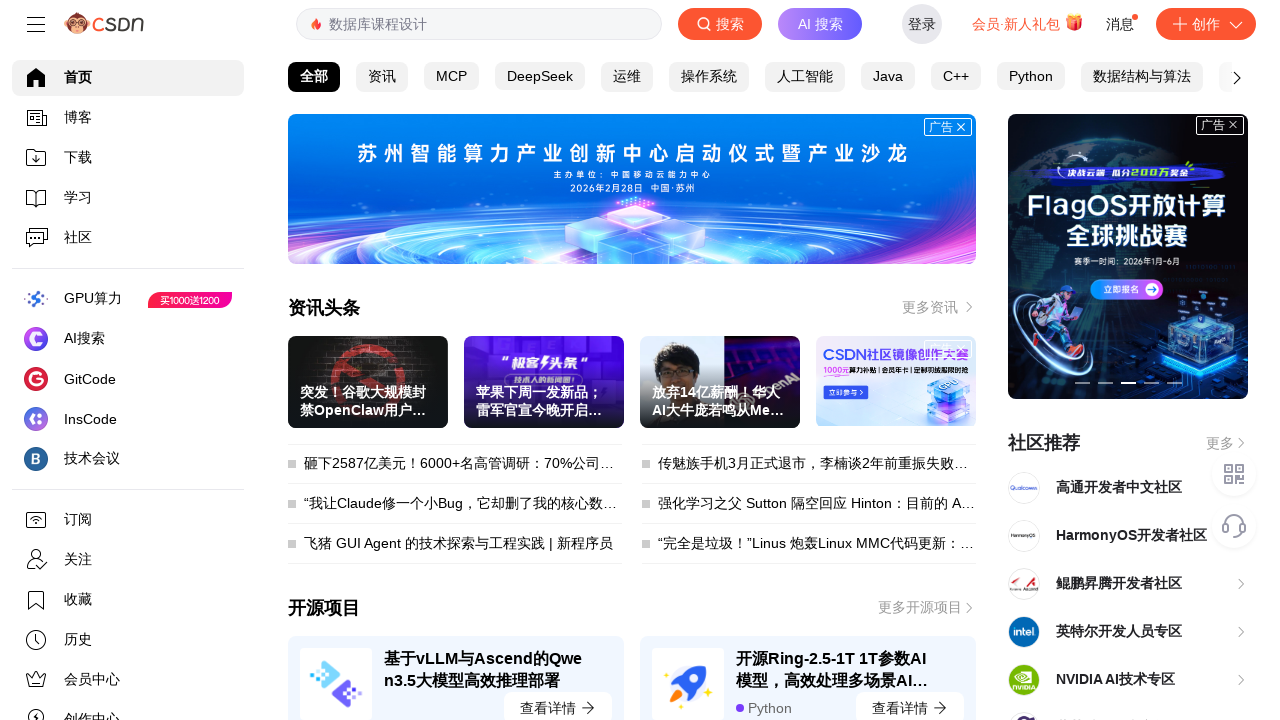

Modified page title to 'test_test' using JavaScript
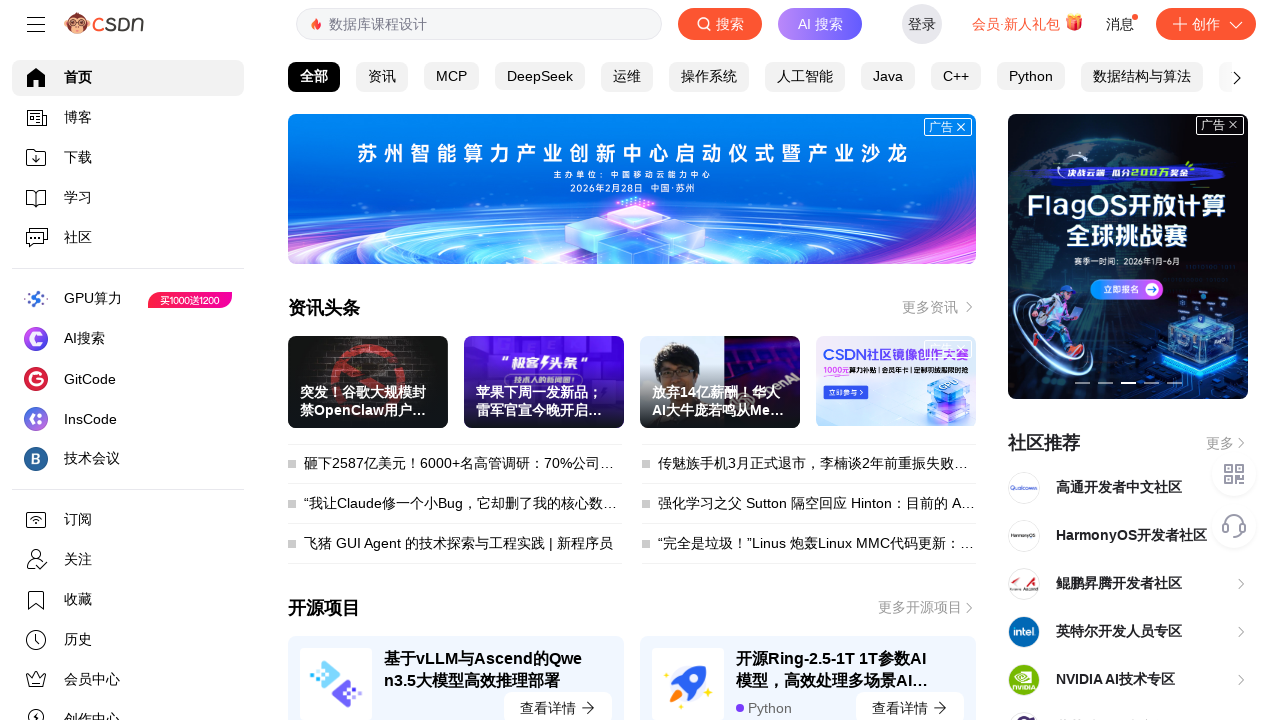

Waited for the '首页' (Home) link to be present
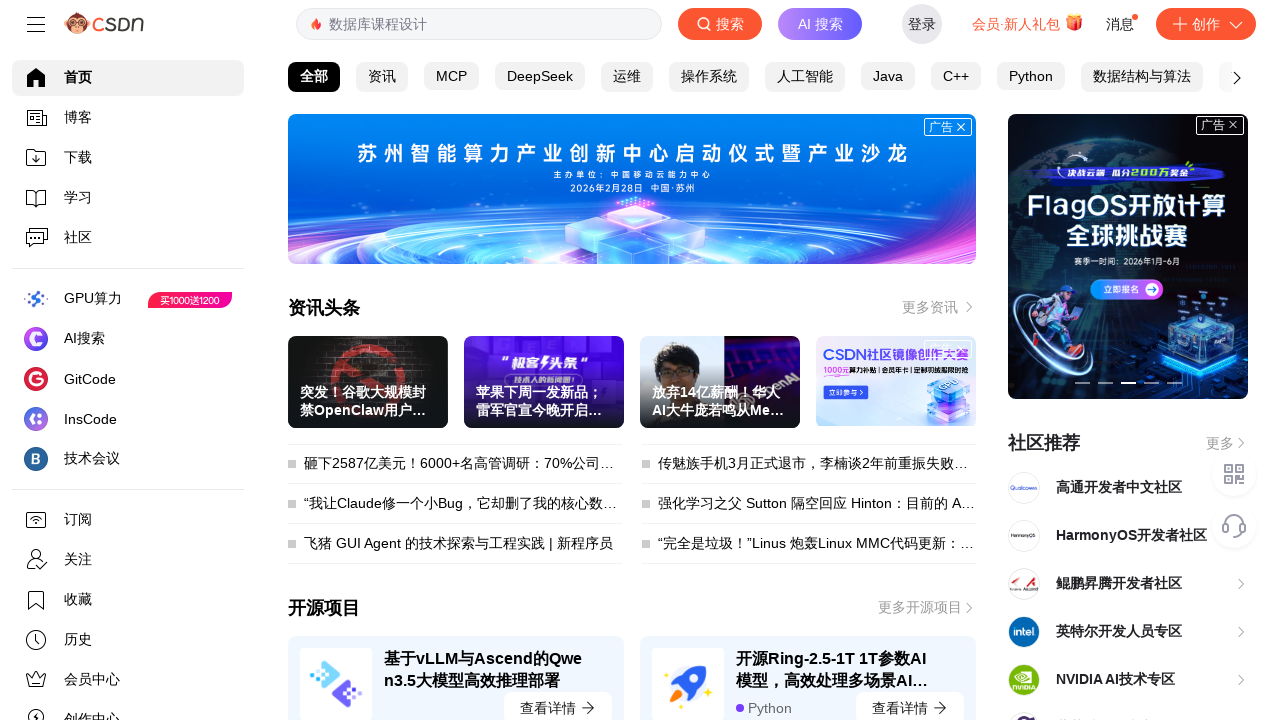

Clicked the '首页' (Home) link at (128, 78) on a:has-text('首页')
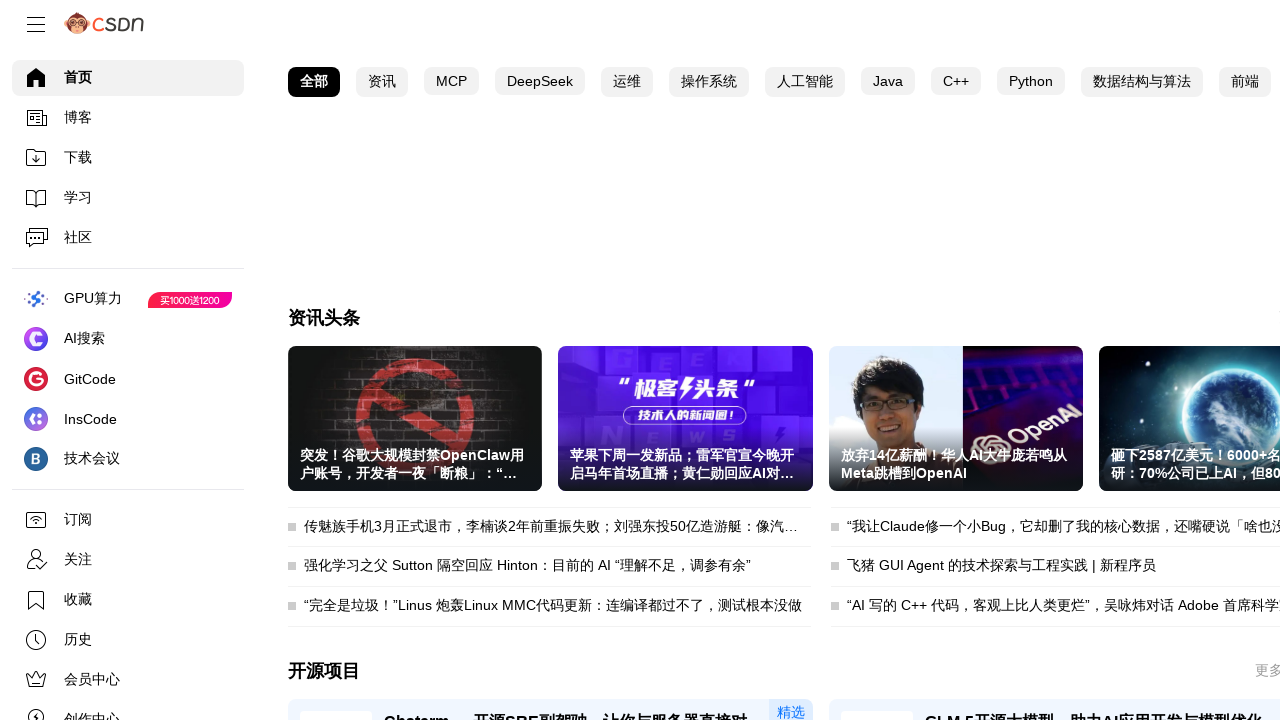

Retrieved href attribute of Home link: https://www.csdn.net
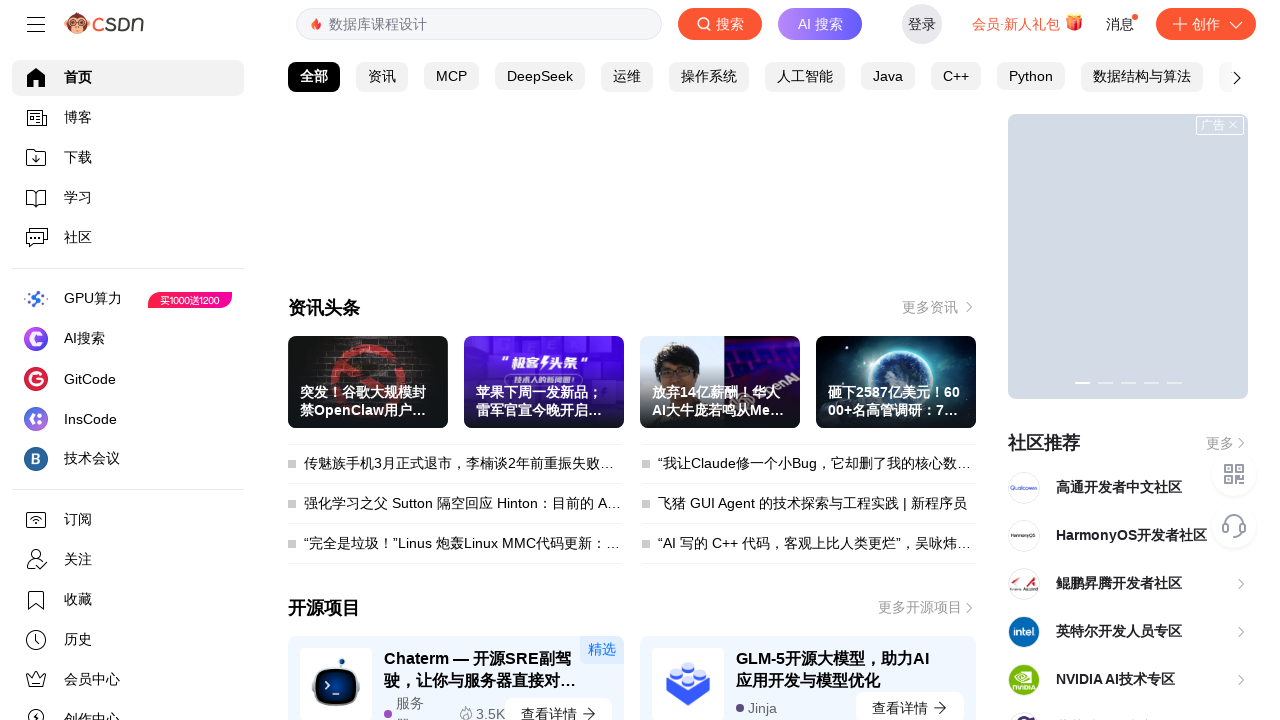

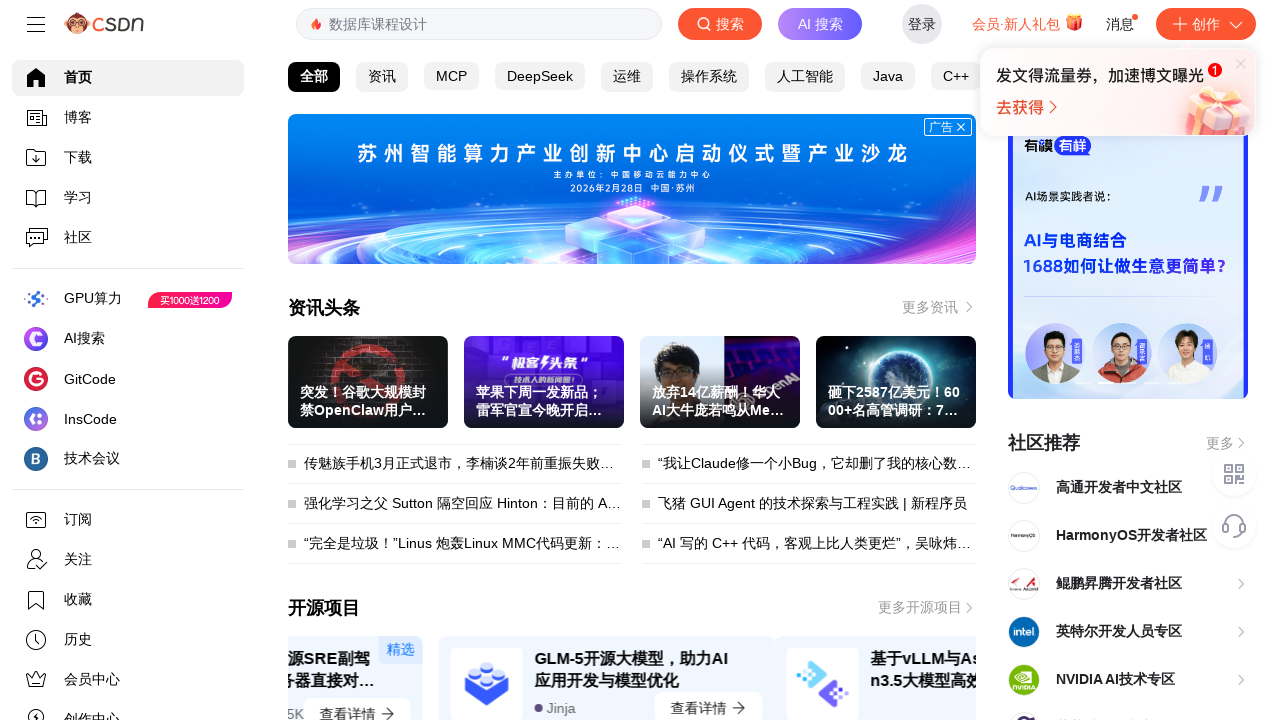